Tests handling a confirm JavaScript alert by clicking the Confirm Alert button and accepting the dialog

Starting URL: https://v1.training-support.net/selenium/javascript-alerts

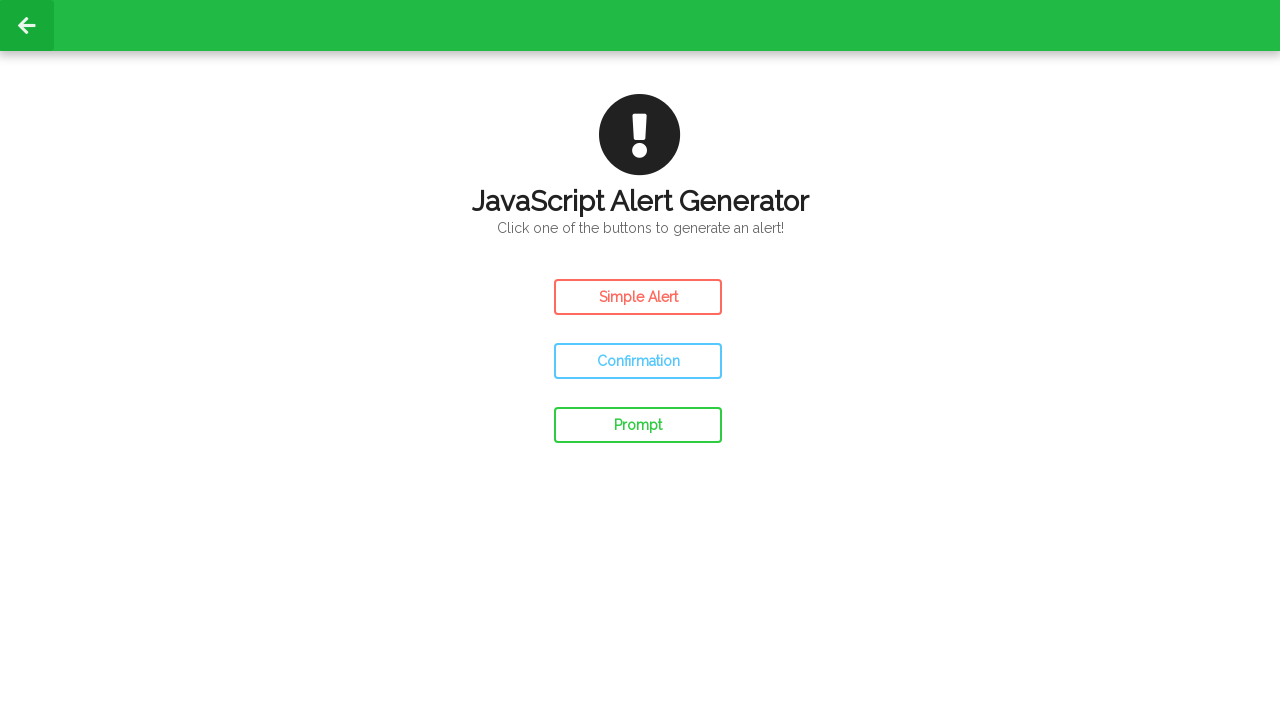

Set up dialog handler to accept all dialogs
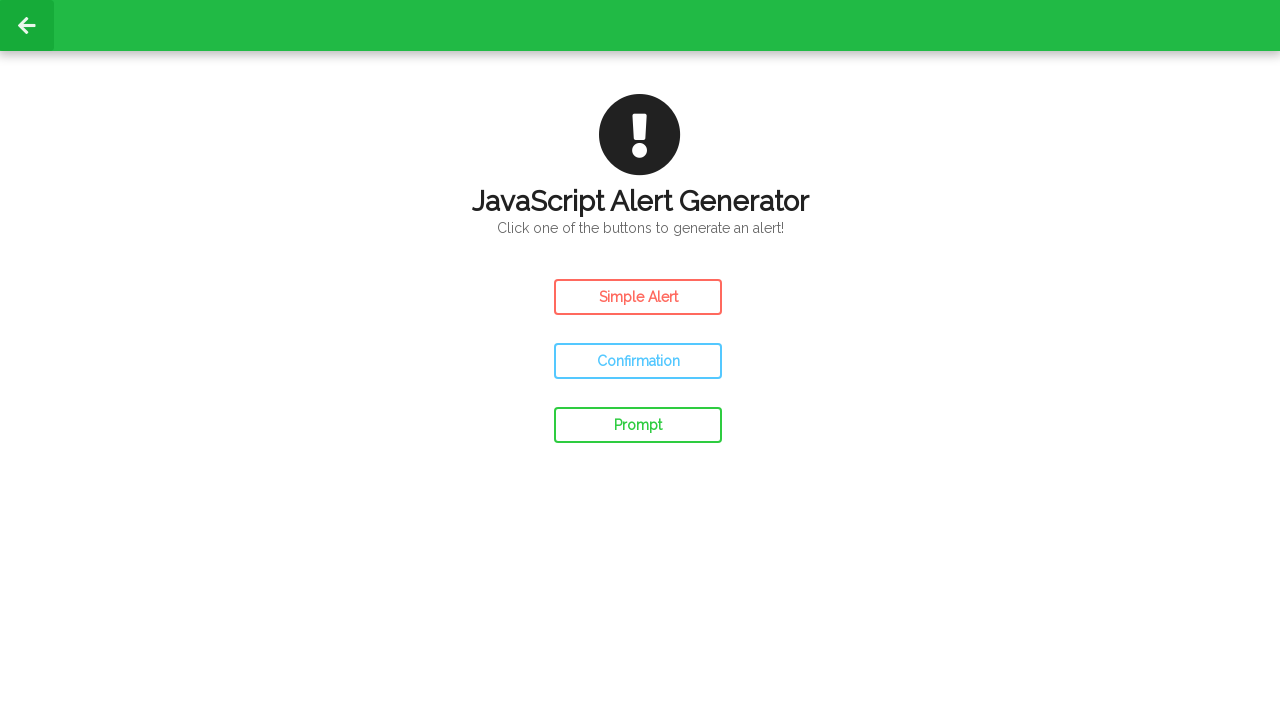

Clicked the Confirm Alert button at (638, 361) on #confirm
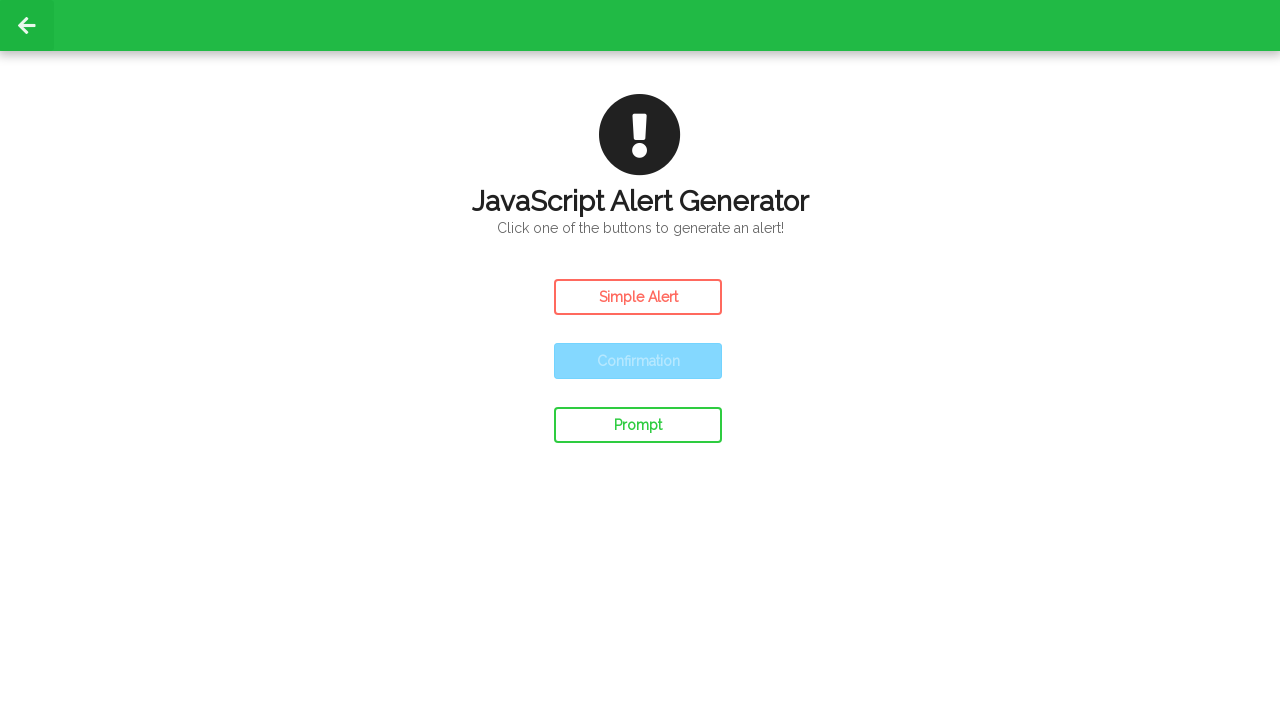

Waited for dialog handling to complete
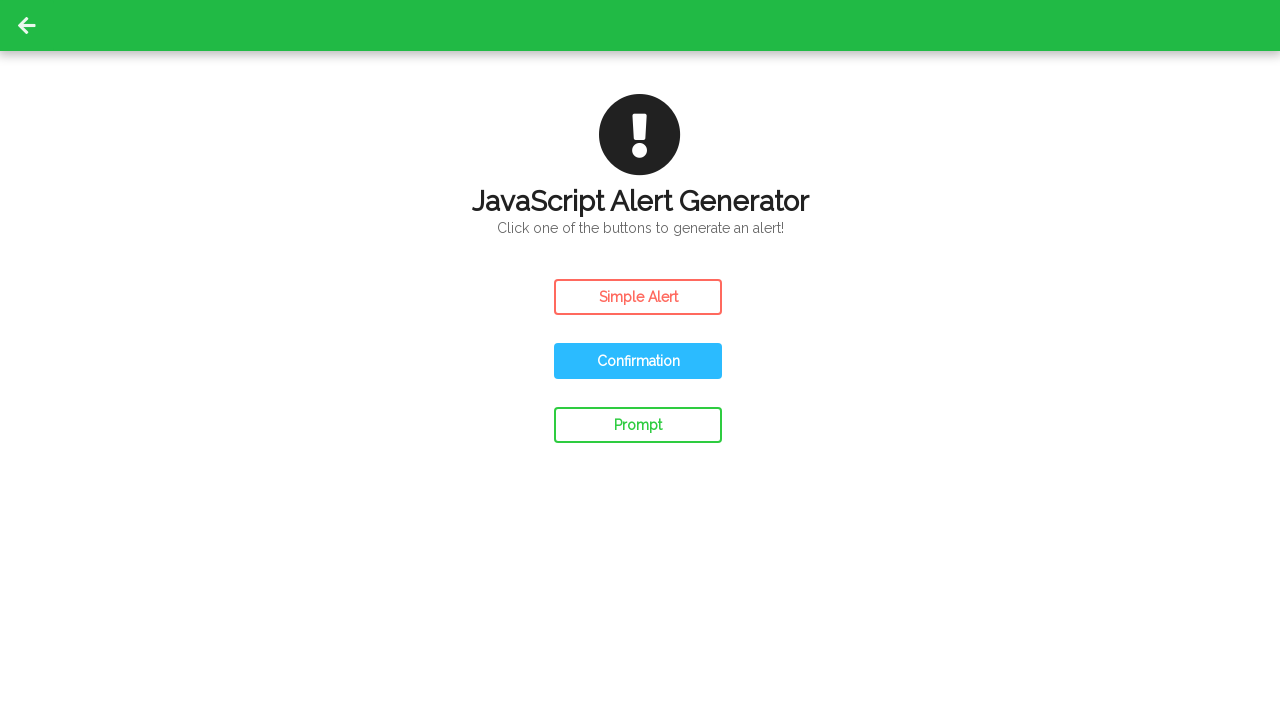

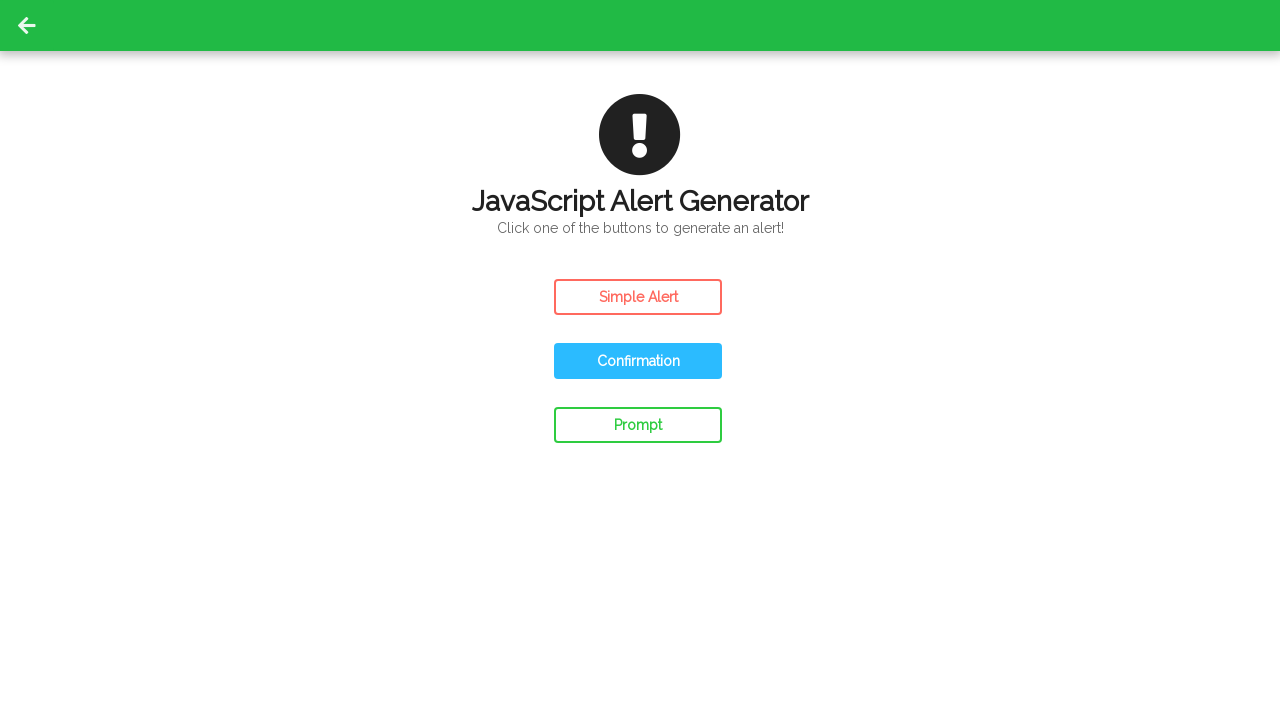